Tests checkbox interaction by scrolling to checkboxes, selecting one, and verifying its state

Starting URL: http://www.tizag.com/htmlT/htmlcheckboxes.php

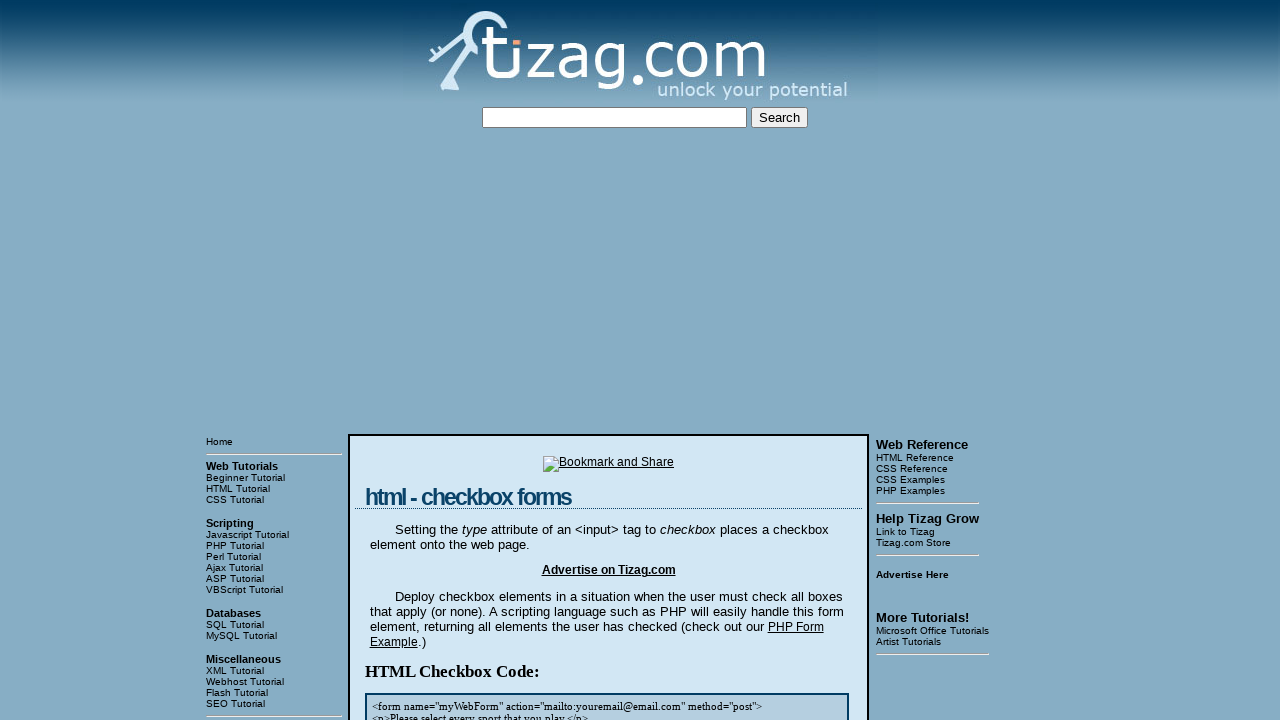

Scrolled down 200 pixels to view checkboxes
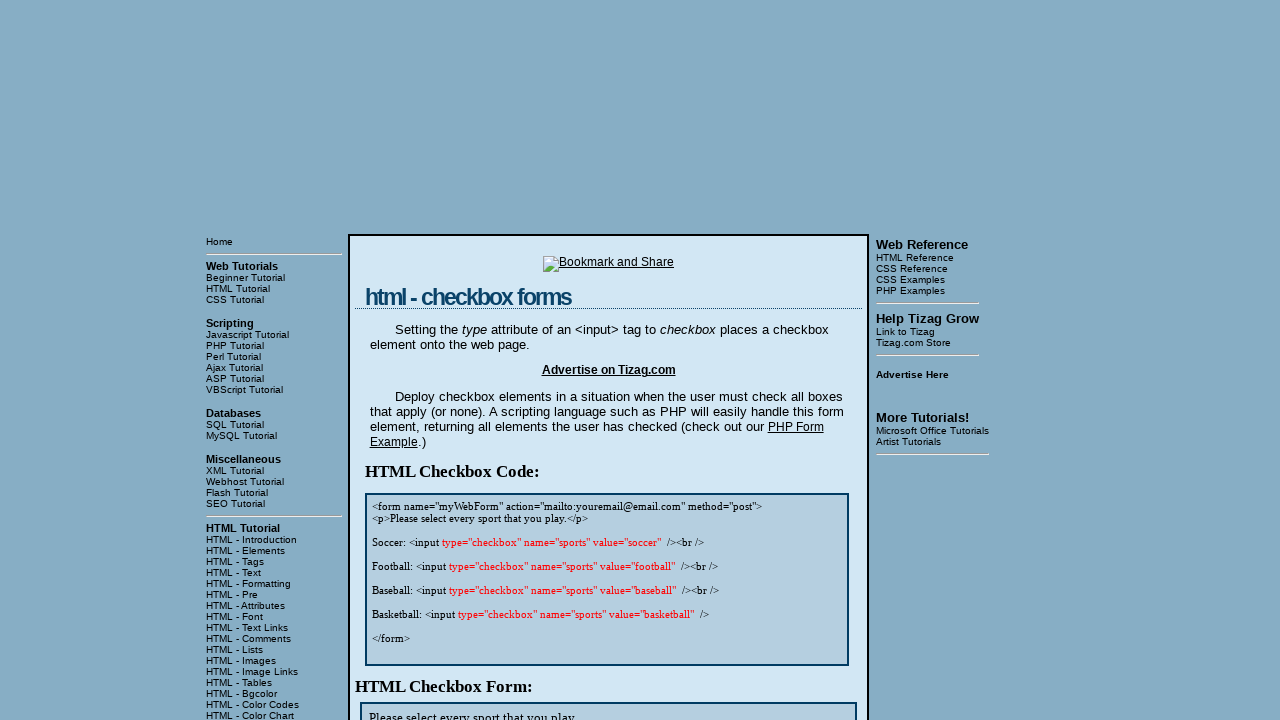

Waited 1000ms for checkboxes to load
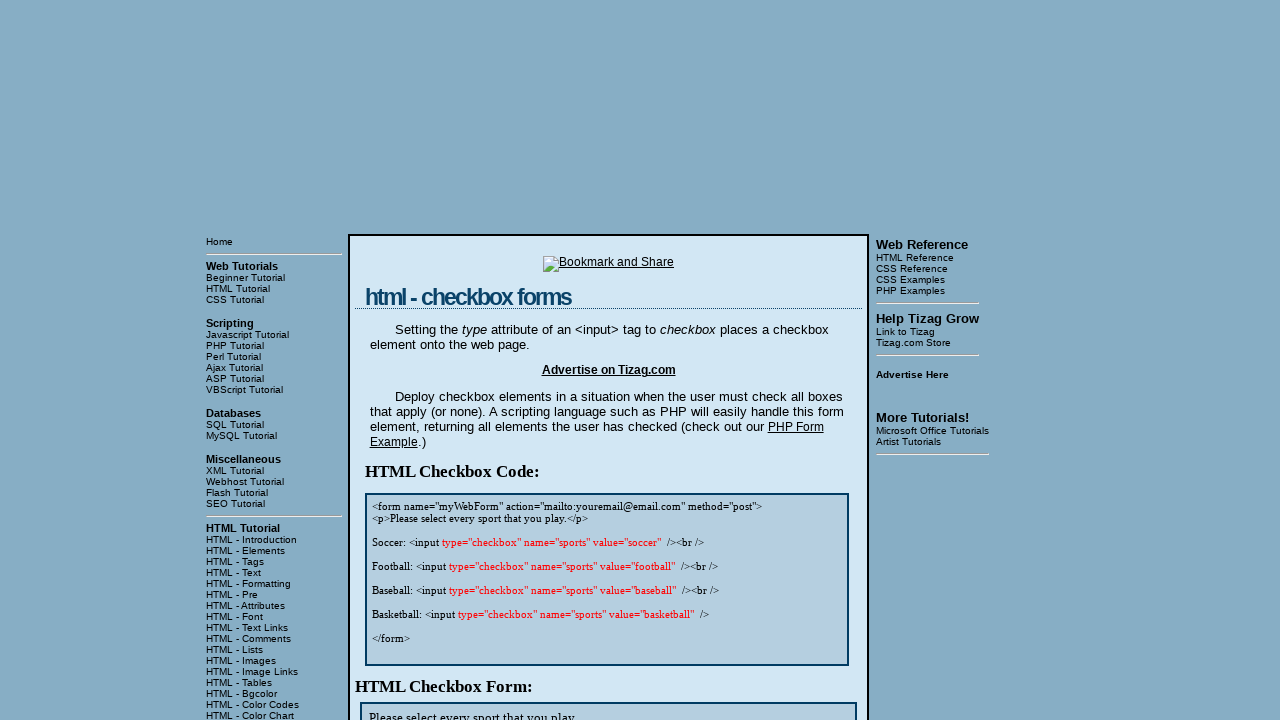

Located all checkboxes with name='sports'
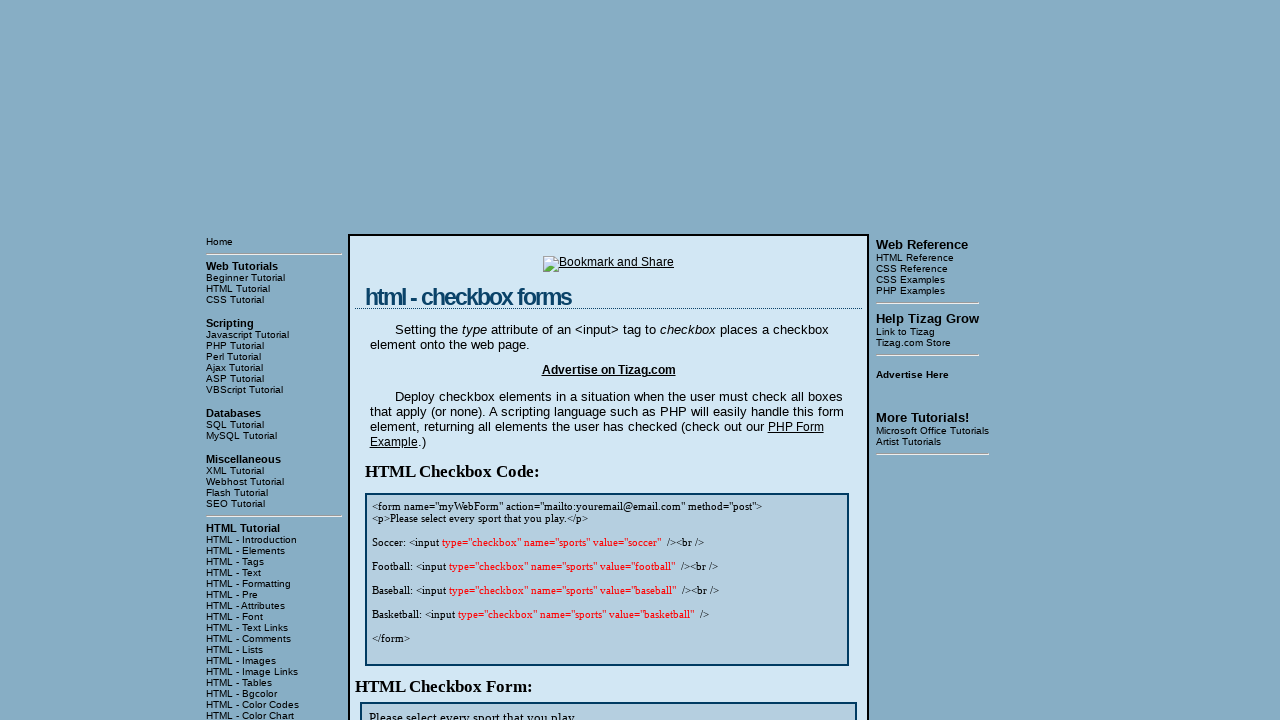

Clicked the third checkbox (index 2) at (433, 360) on input[name='sports'] >> nth=2
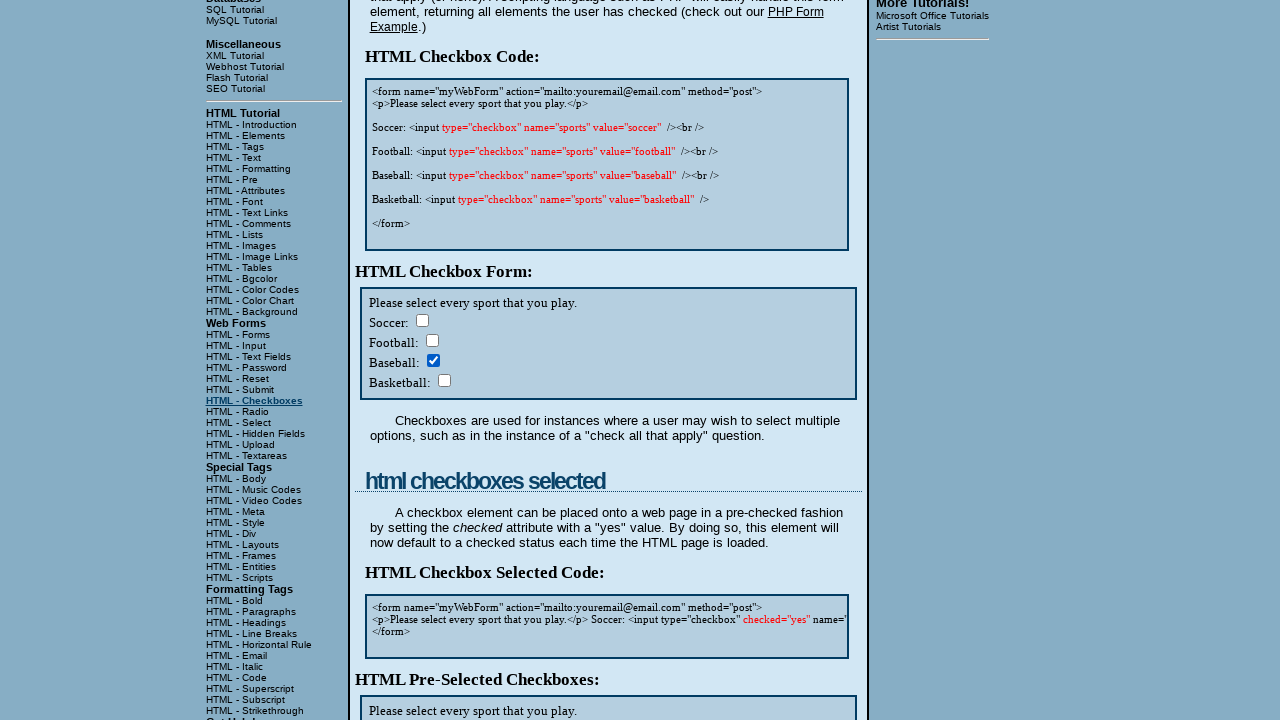

Verified that the third checkbox is checked
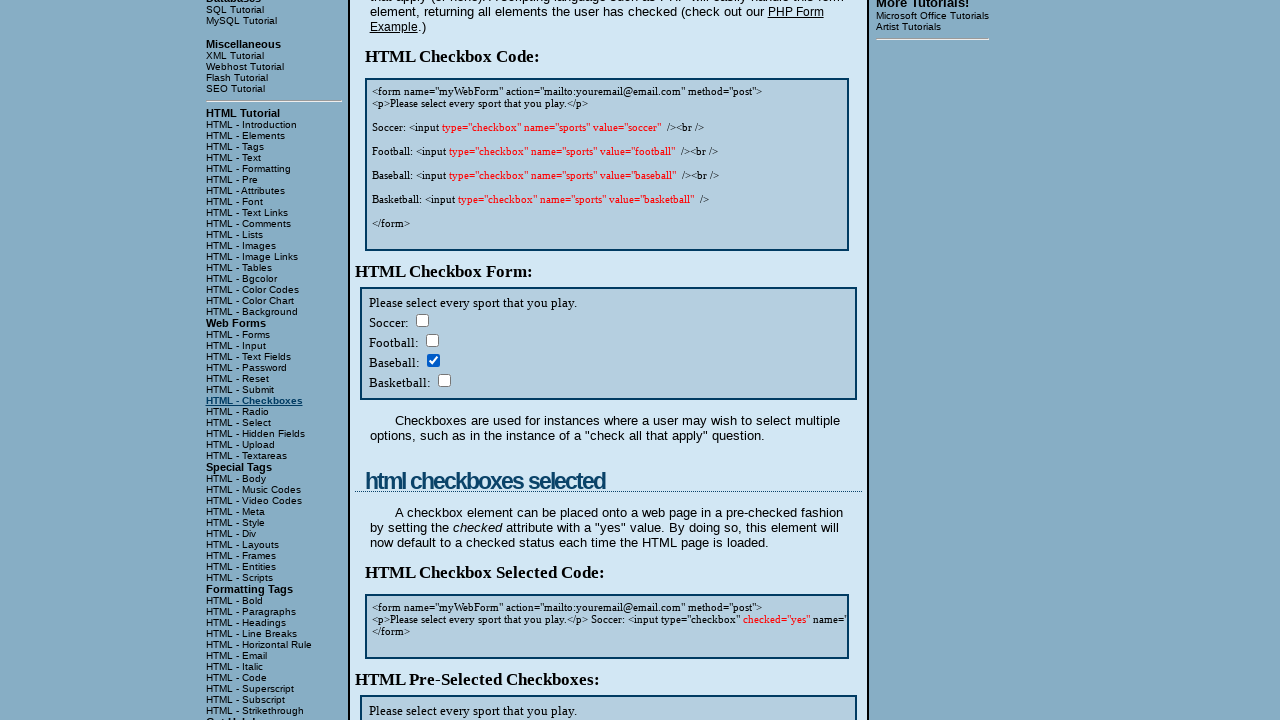

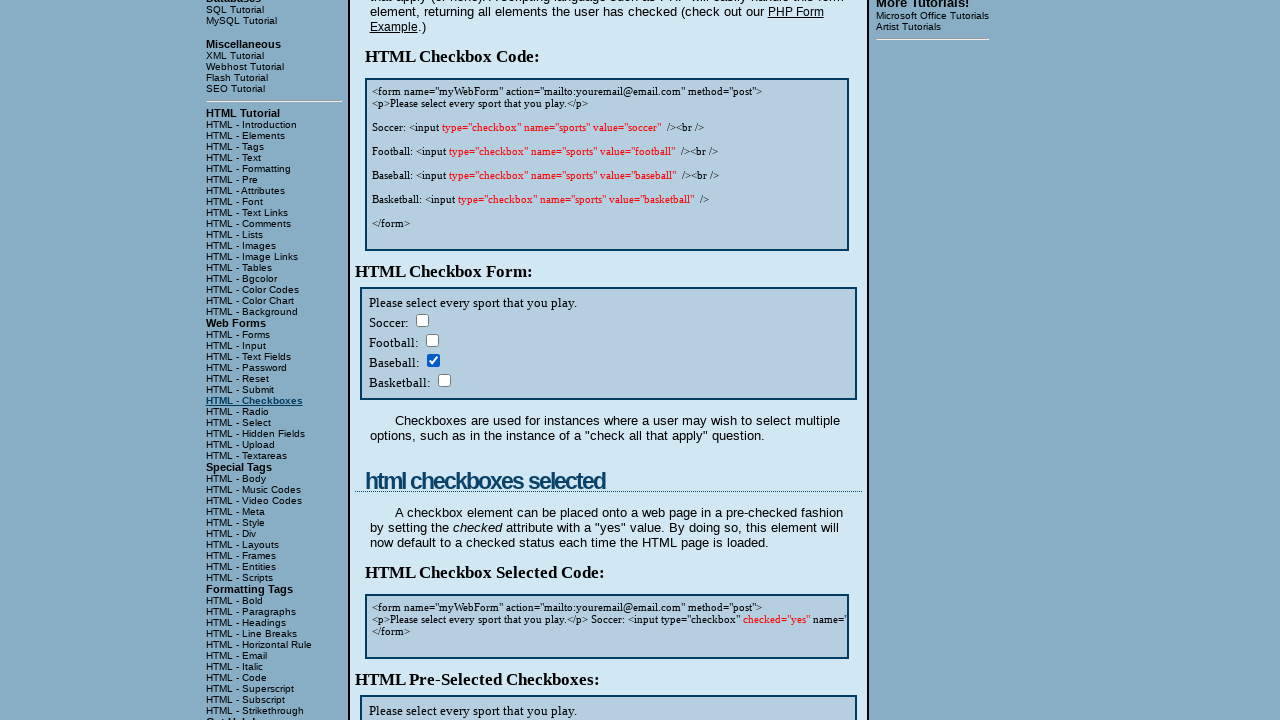